Tests text input functionality by entering text, submitting the form, and verifying the result

Starting URL: https://www.qa-practice.com/elements/input/simple

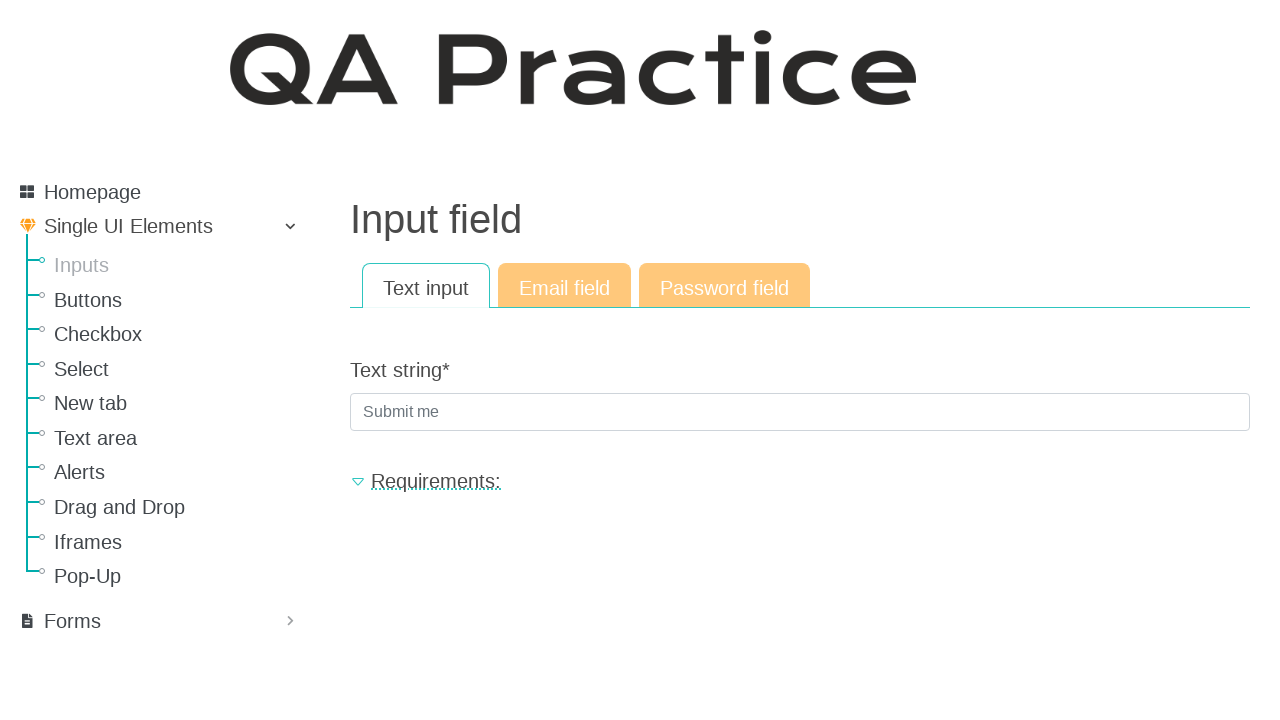

Filled text input field with 'TestMessage' on .textinput
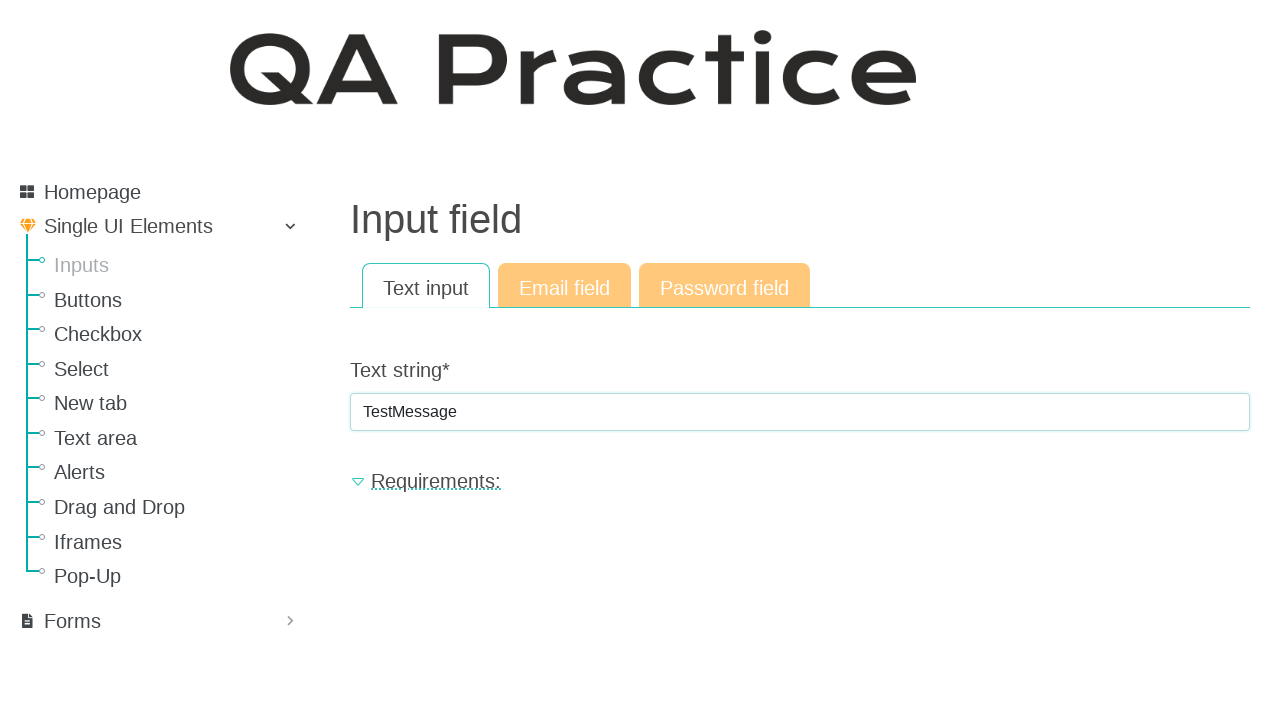

Pressed Enter to submit the form on .textinput
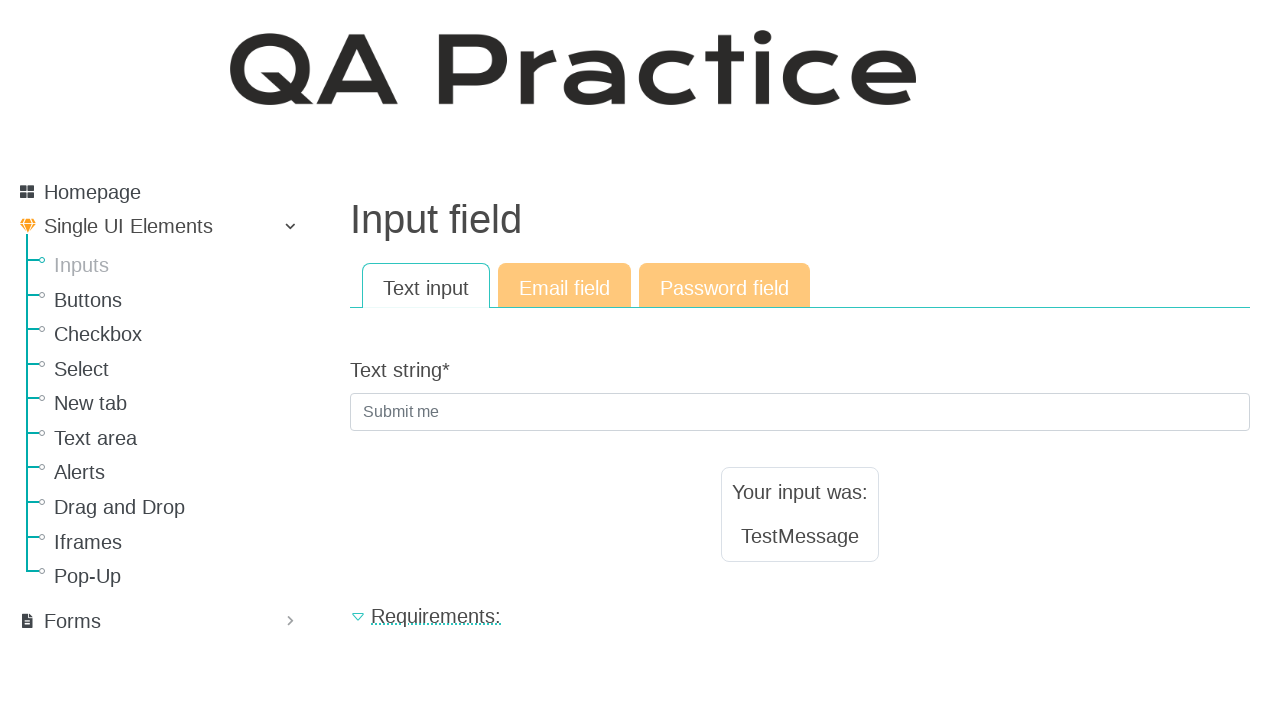

Result text element loaded and is visible
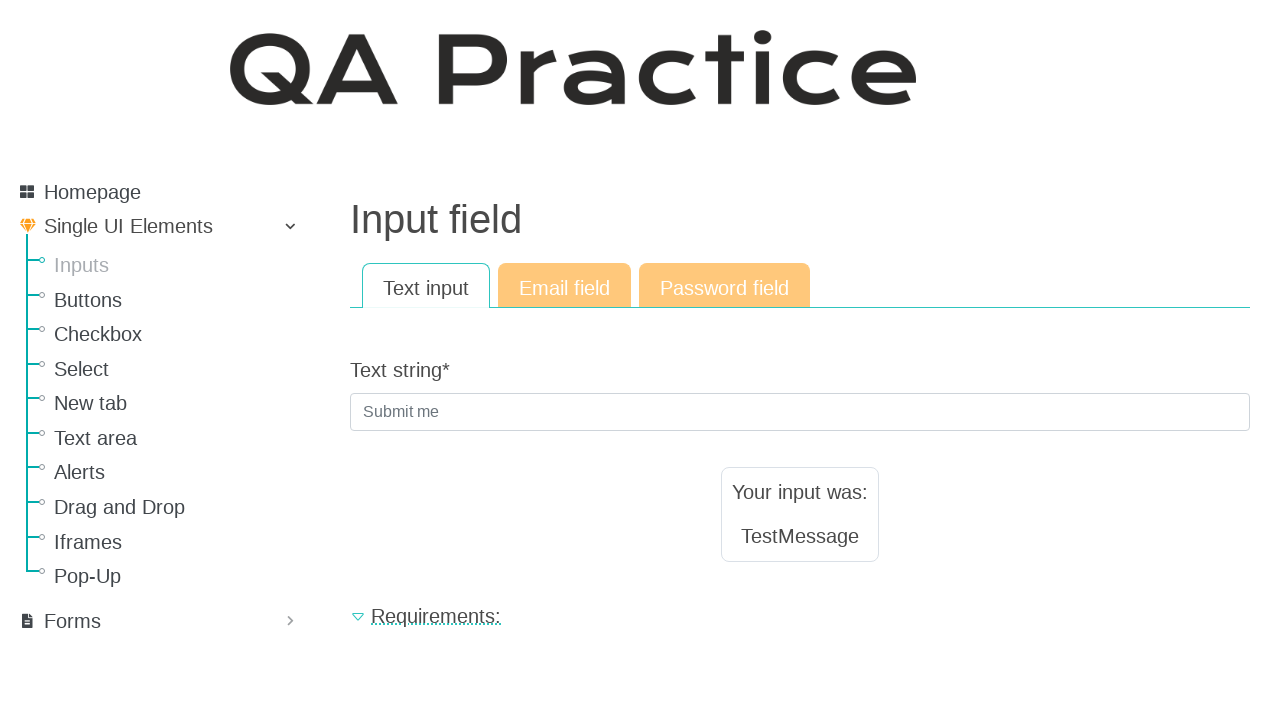

Verified that result text equals 'TestMessage'
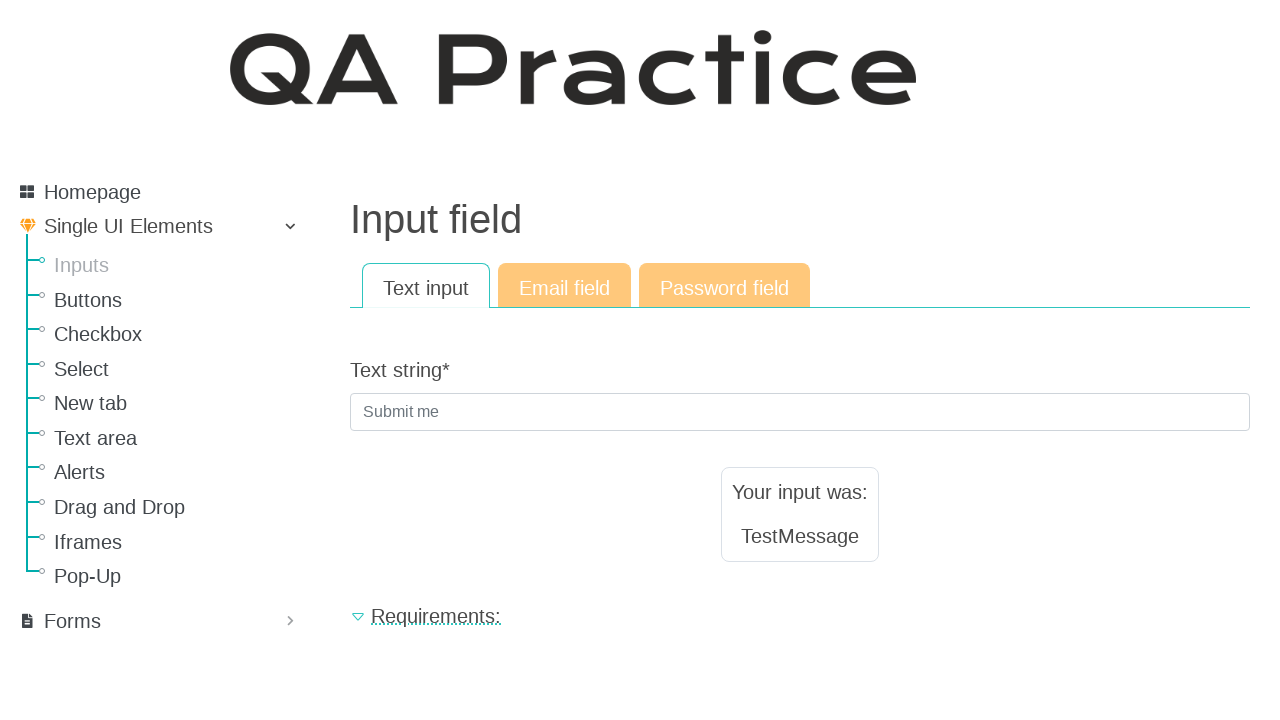

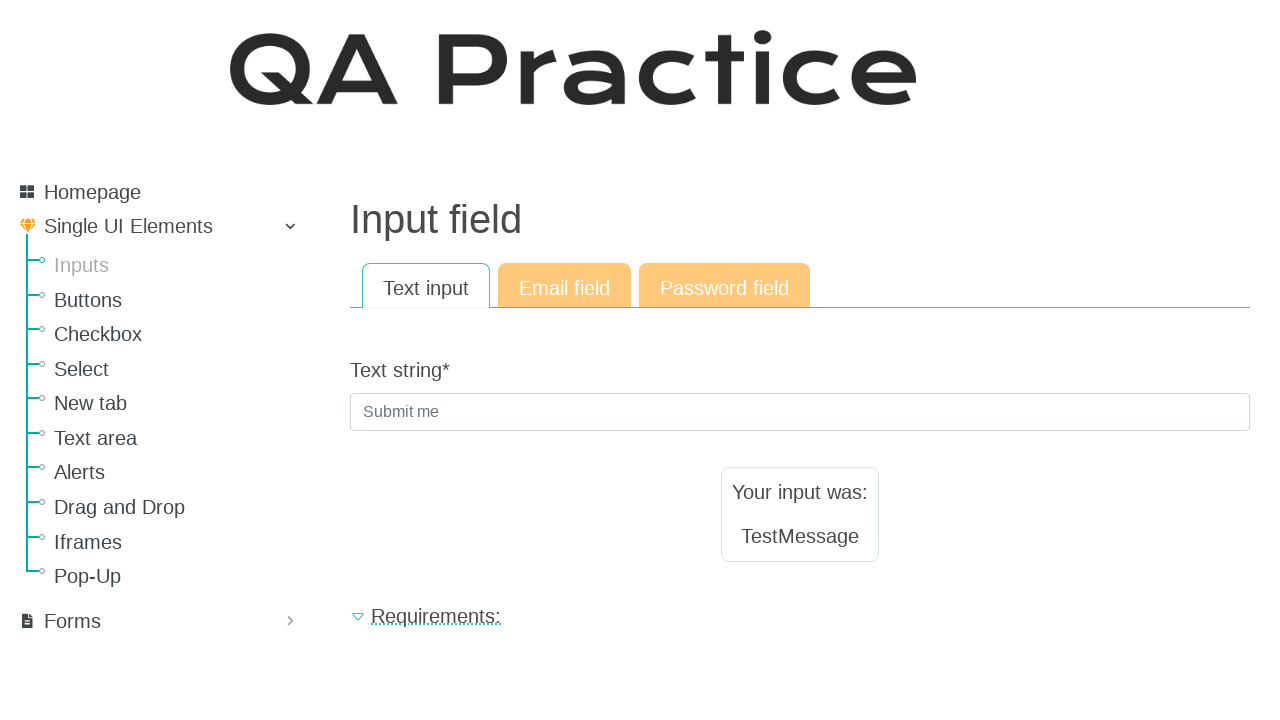